Tests dropdown selection functionality by selecting an option from a dropdown menu and verifying if it supports multiple selections

Starting URL: https://rahulshettyacademy.com/AutomationPractice/

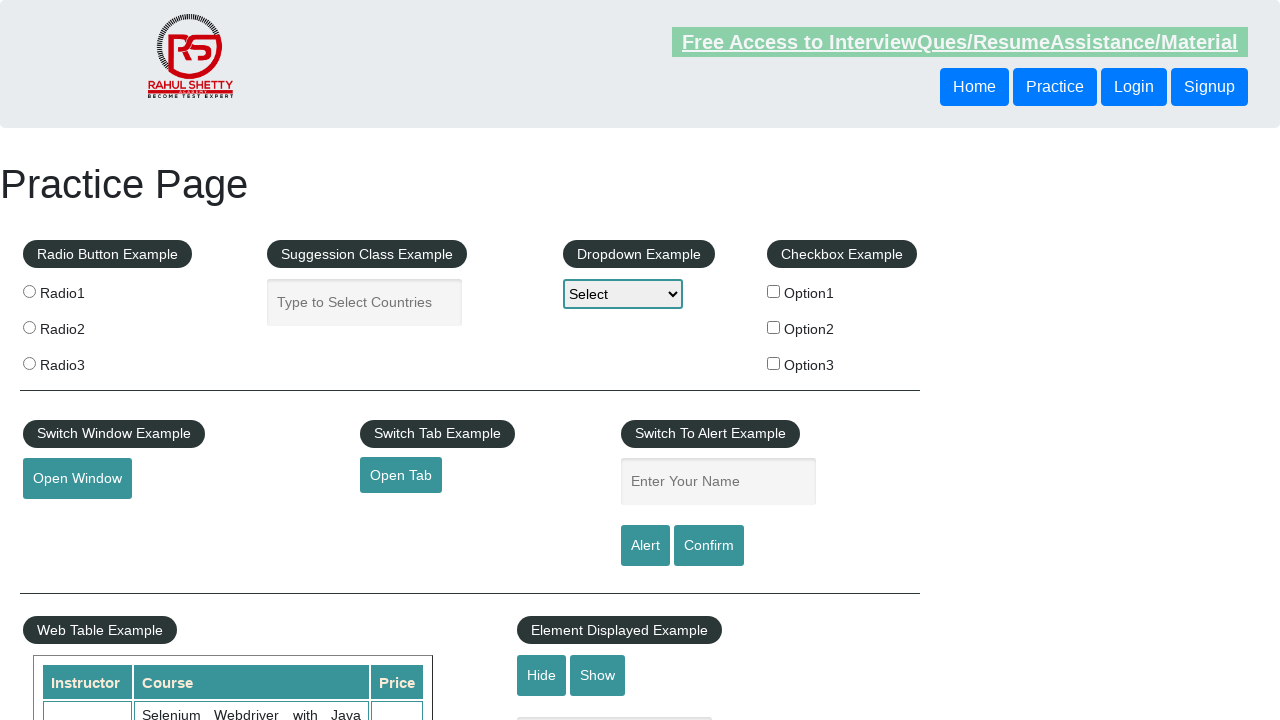

Clicked on dropdown element to open it at (623, 294) on select#dropdown-class-example
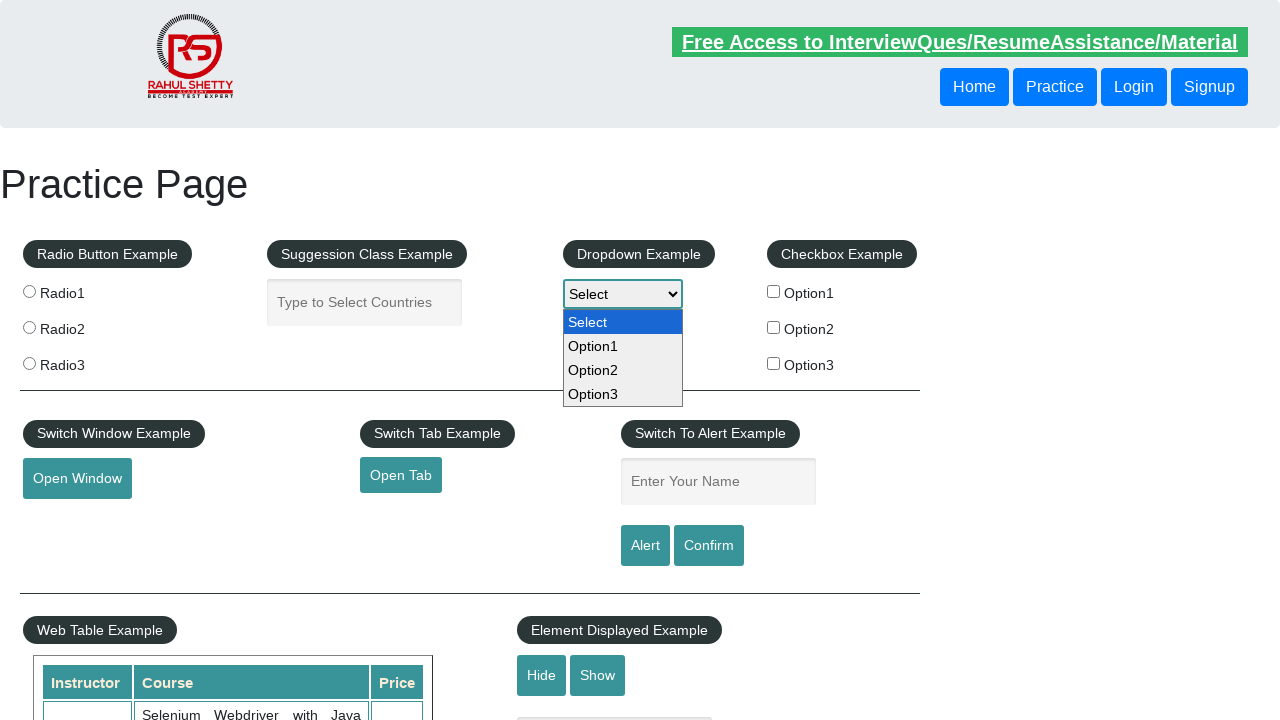

Selected 'Option1' from dropdown menu on select#dropdown-class-example
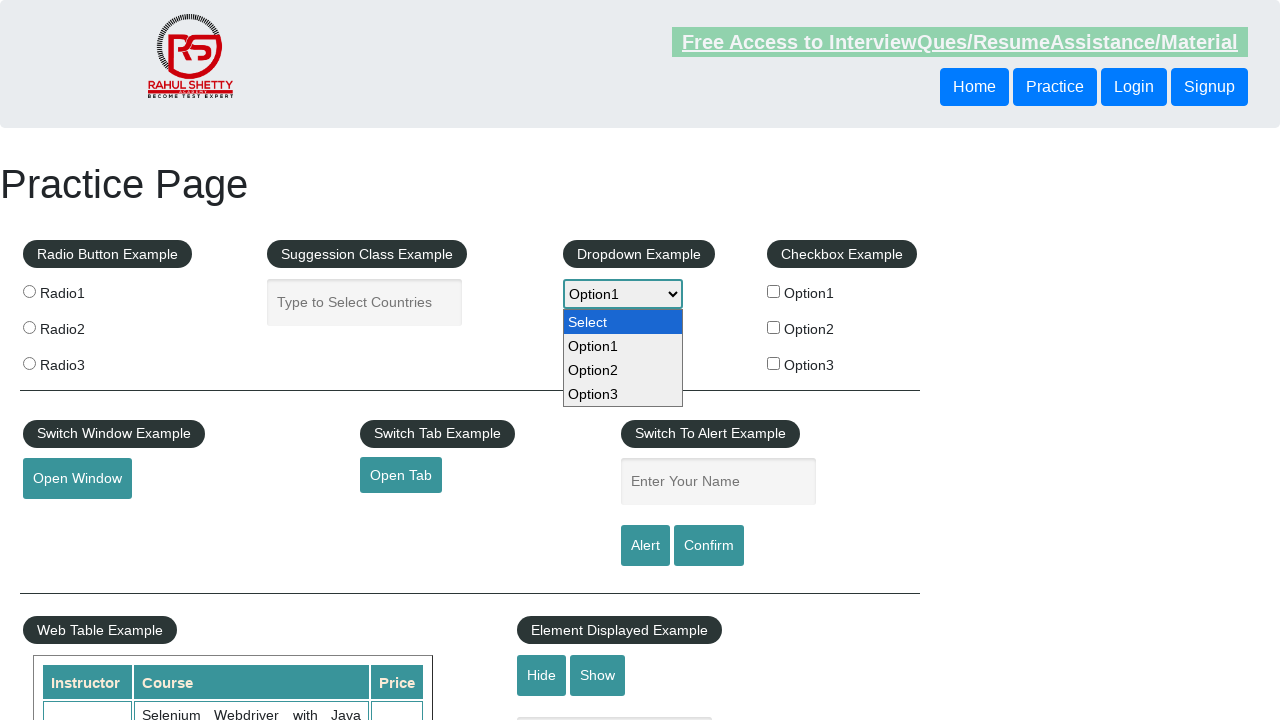

Retrieved selected dropdown value: option1
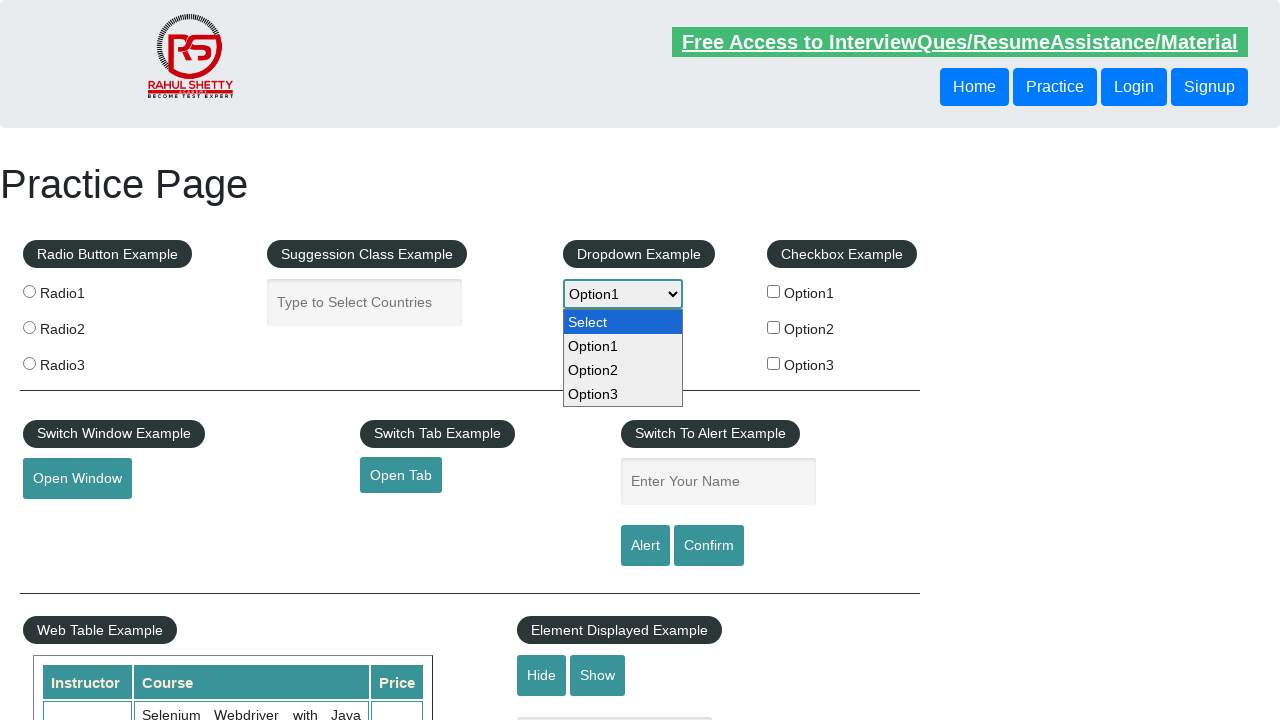

Checked if dropdown has 'multiple' attribute
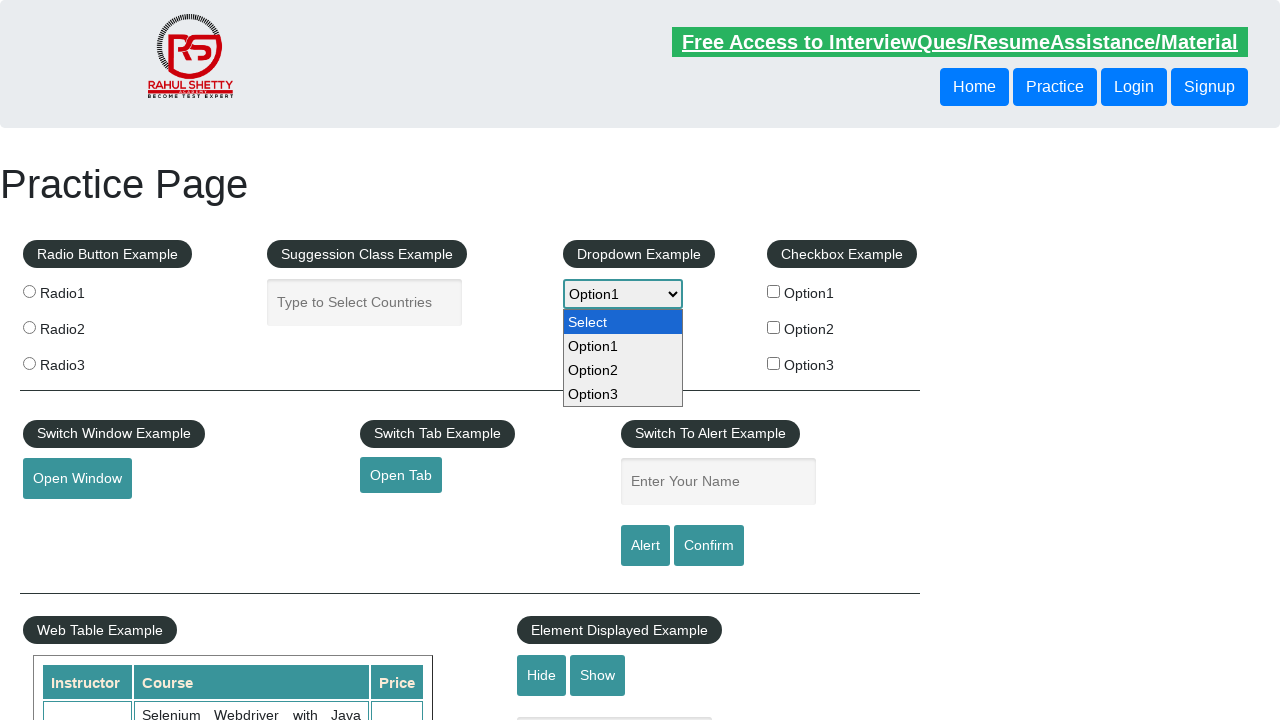

Confirmed: Dropdown does not support multiple selections
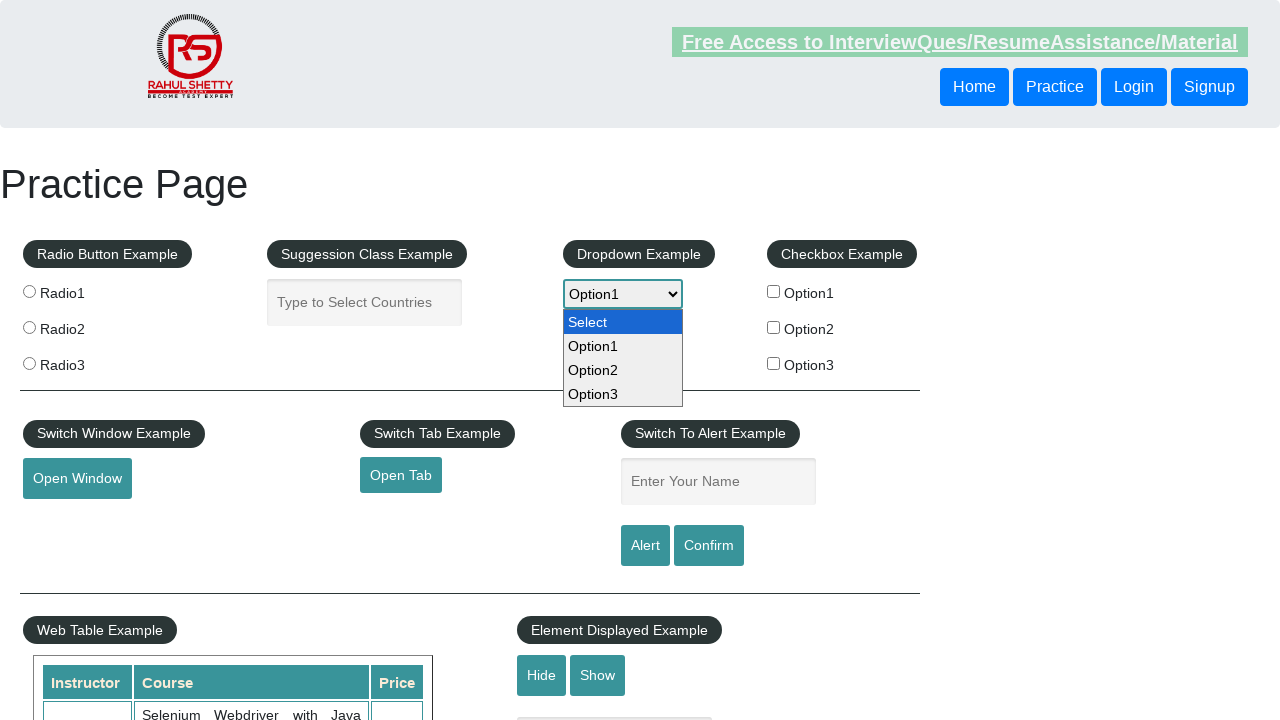

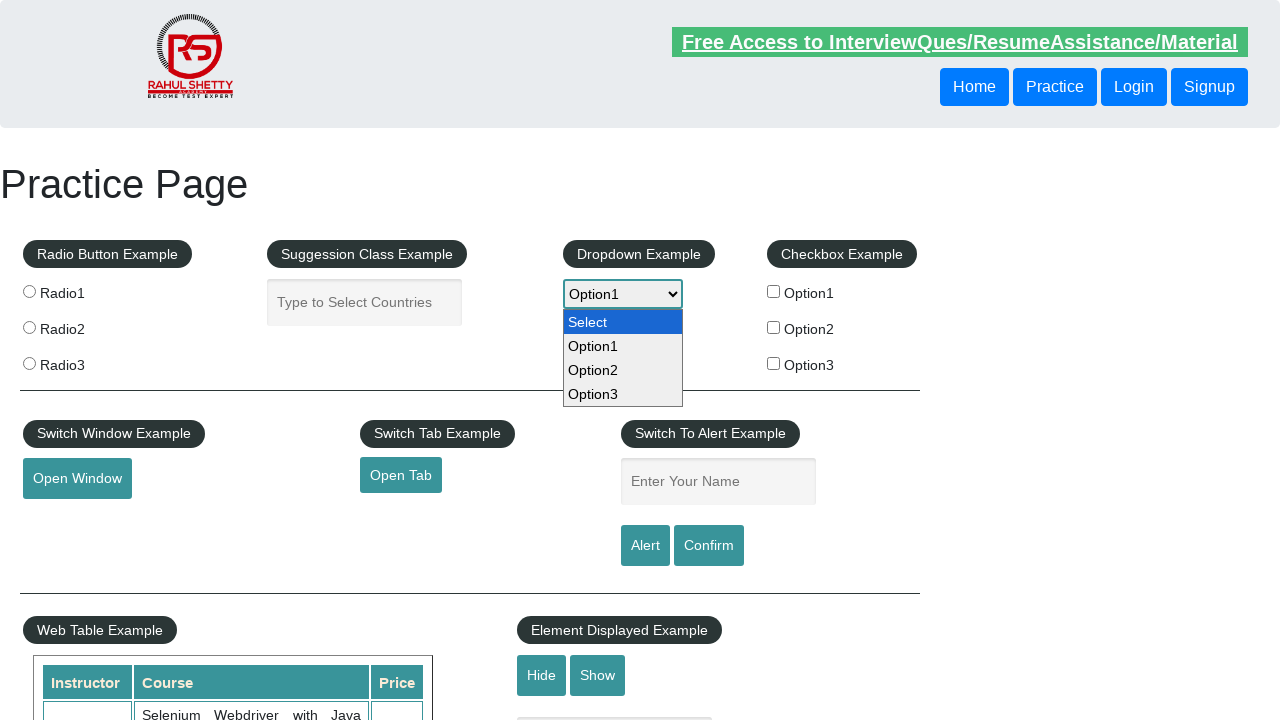